Tests the jQuery UI datepicker widget by opening the calendar, navigating to a future date (May 2026), and selecting a specific day

Starting URL: https://jqueryui.com/datepicker/

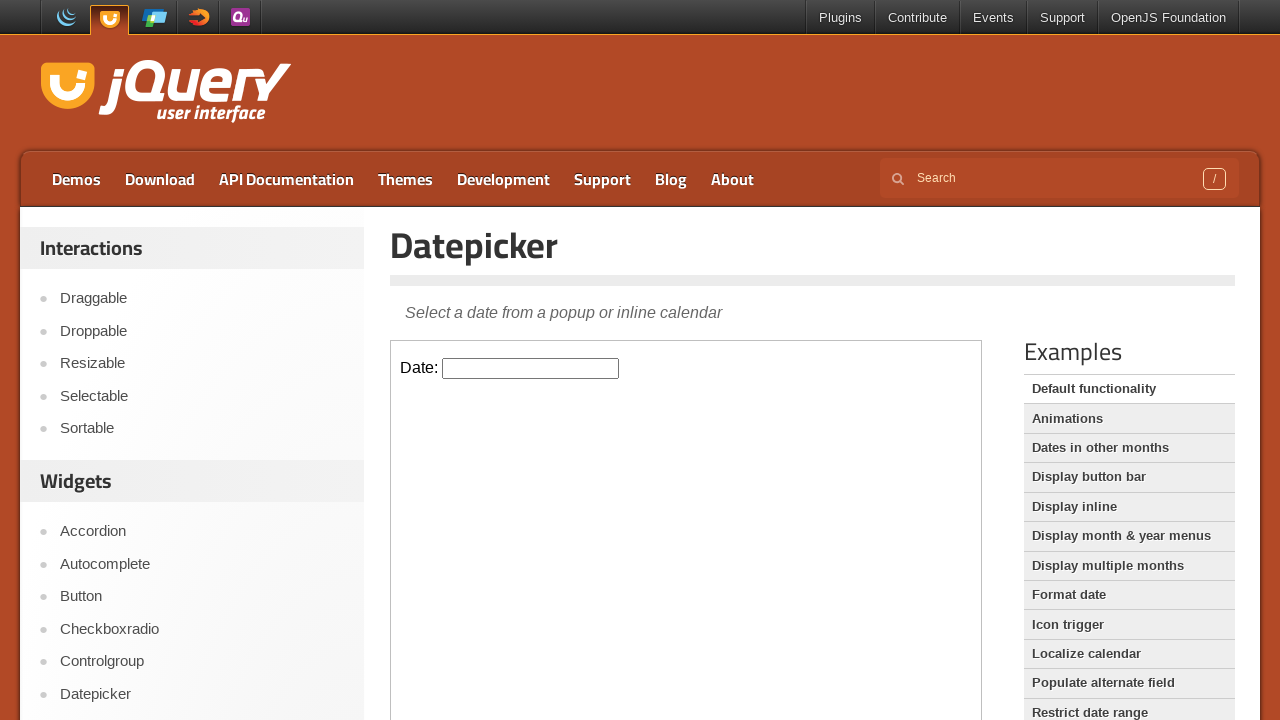

Located the iframe containing the datepicker
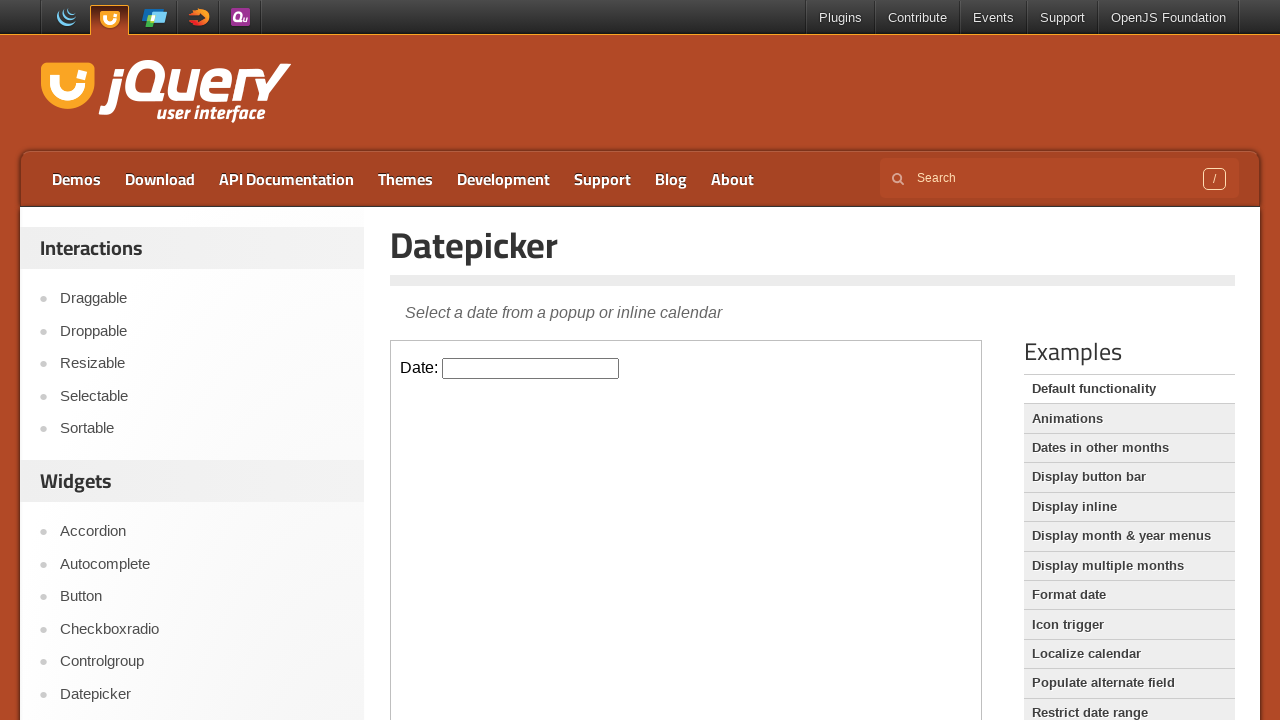

Clicked on the datepicker input to open the calendar at (531, 368) on iframe >> nth=0 >> internal:control=enter-frame >> #datepicker
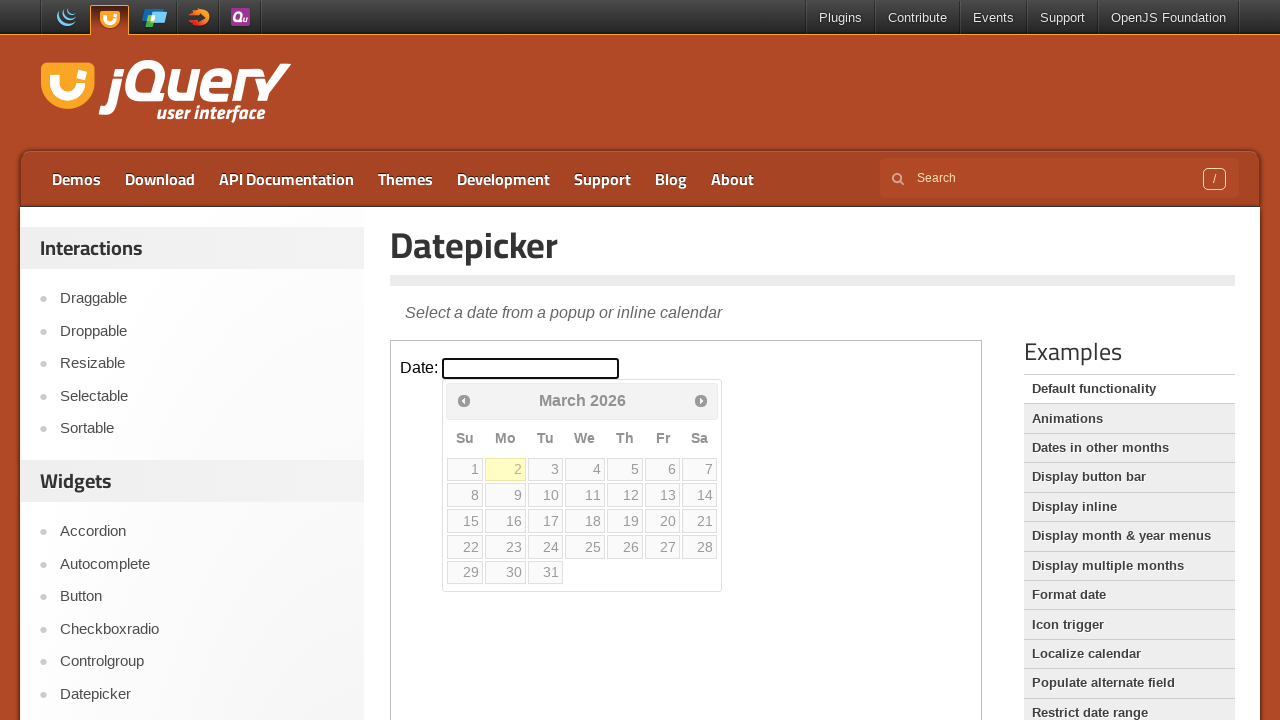

Retrieved current calendar date: March 2026
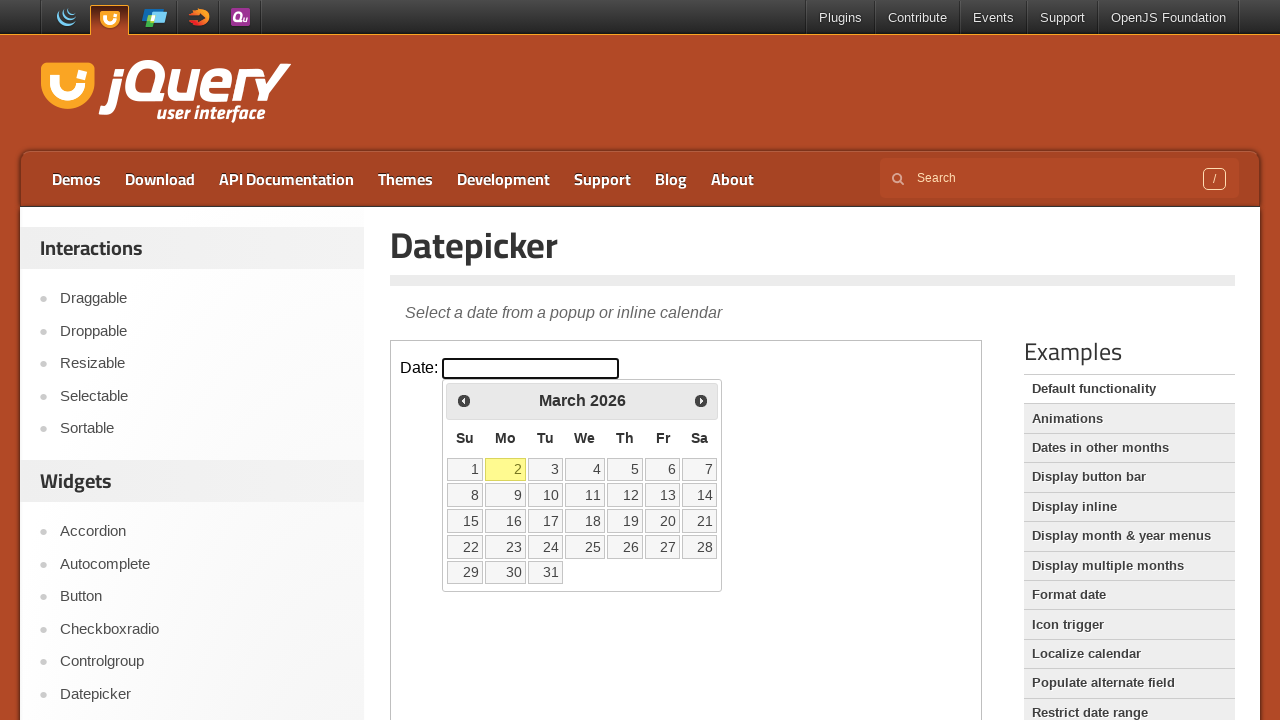

Clicked next month button to navigate forward at (701, 400) on iframe >> nth=0 >> internal:control=enter-frame >> span.ui-icon-circle-triangle-
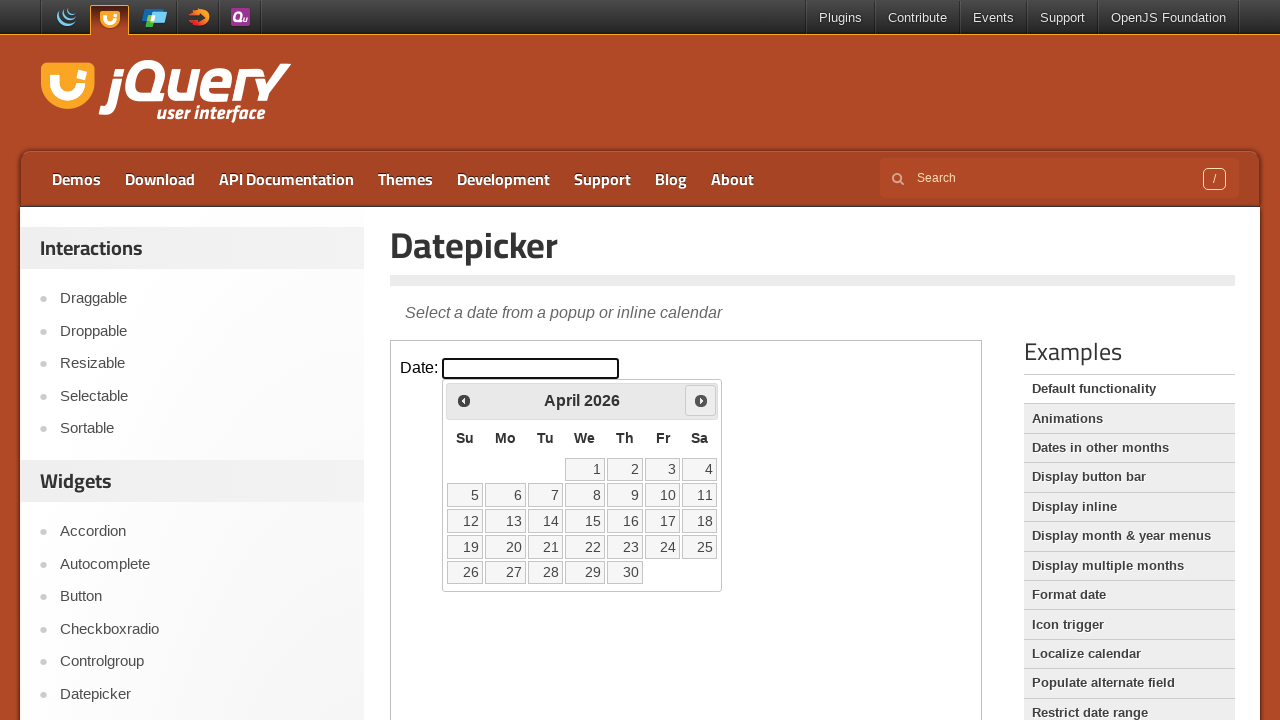

Waited for calendar to update
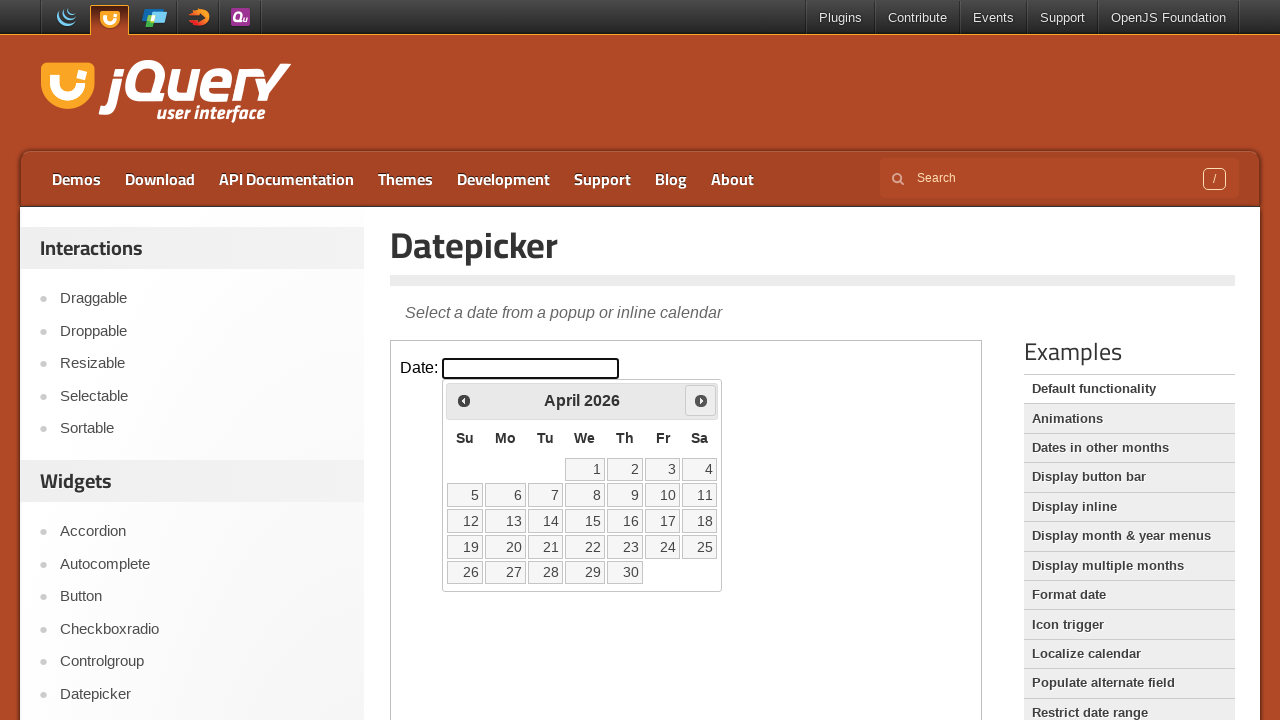

Retrieved current calendar date: April 2026
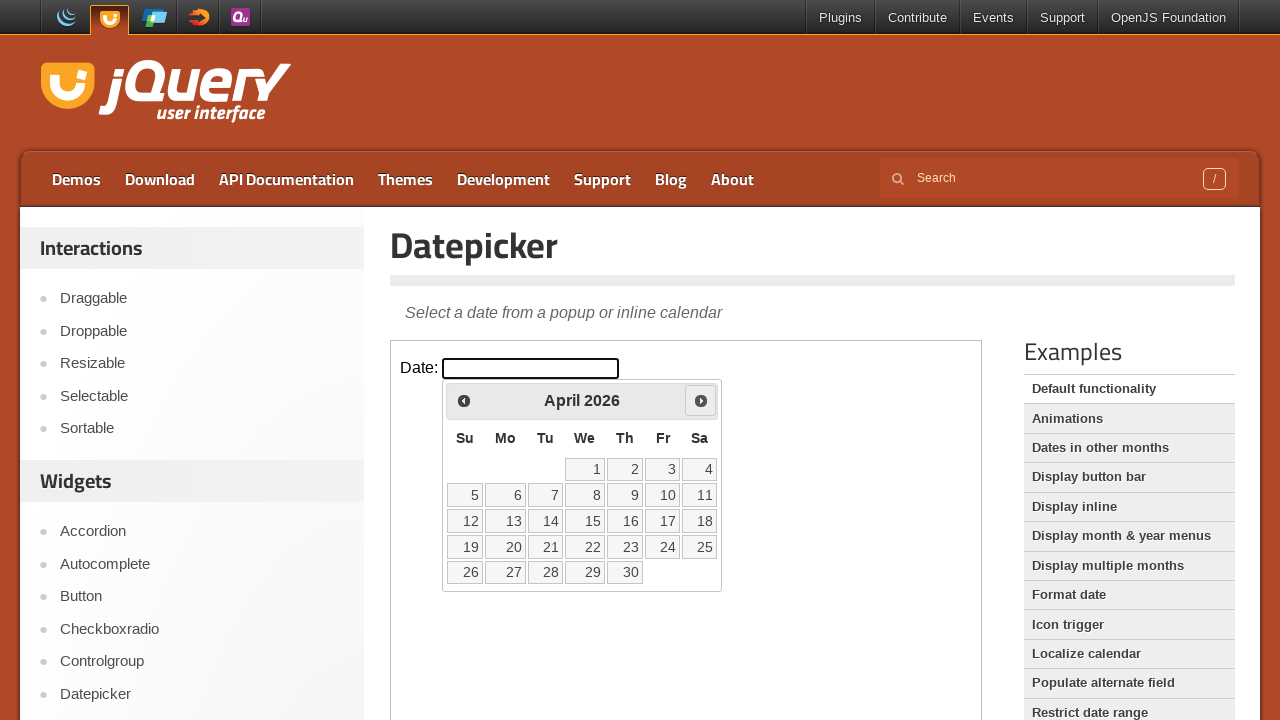

Clicked next month button to navigate forward at (701, 400) on iframe >> nth=0 >> internal:control=enter-frame >> span.ui-icon-circle-triangle-
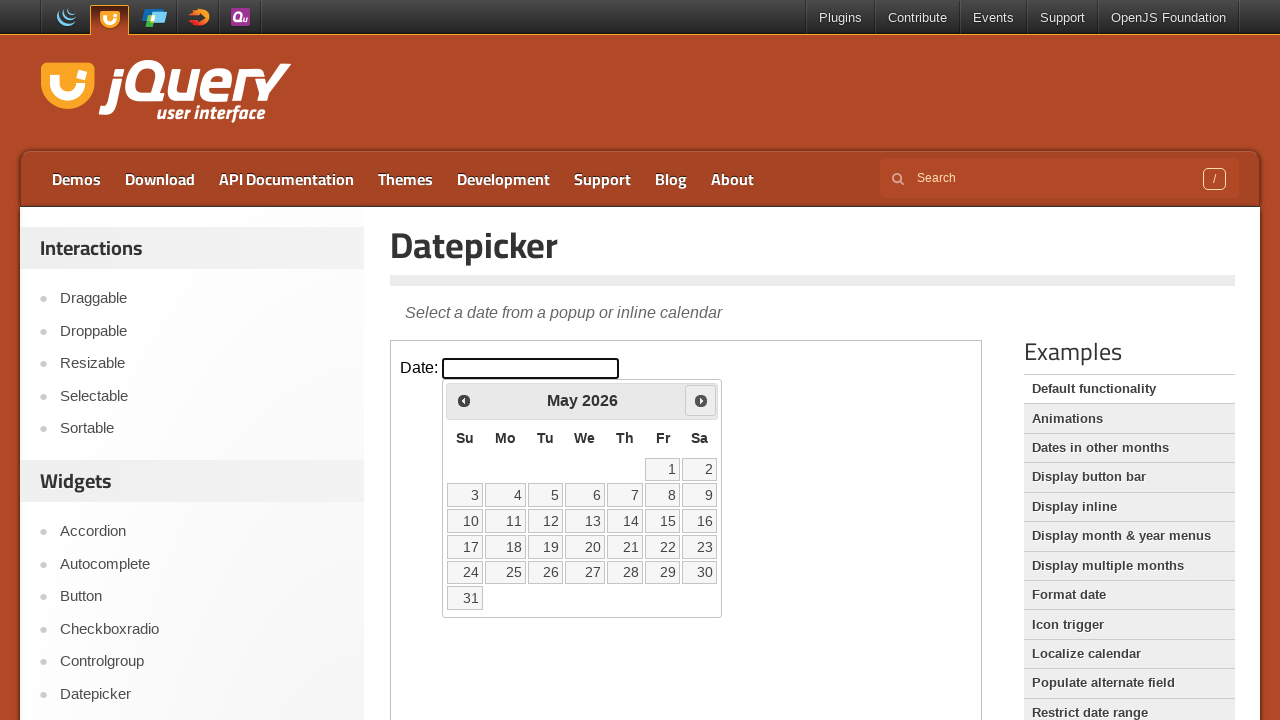

Waited for calendar to update
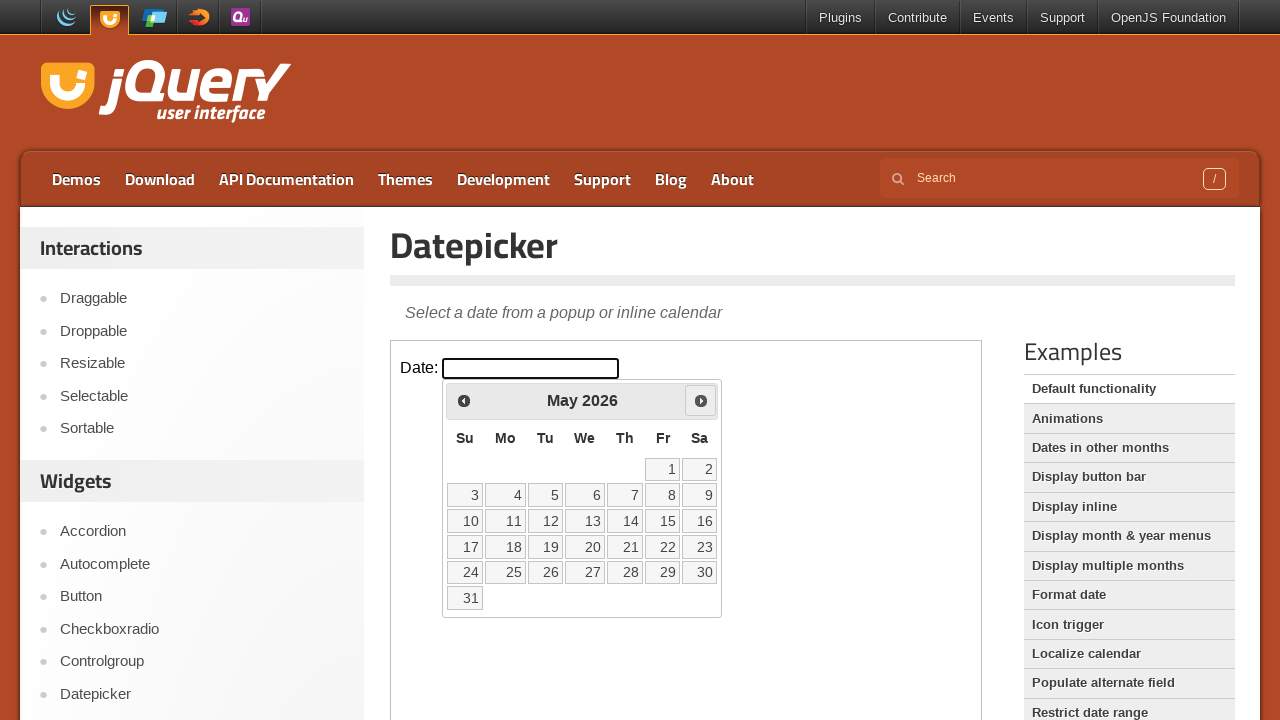

Retrieved current calendar date: May 2026
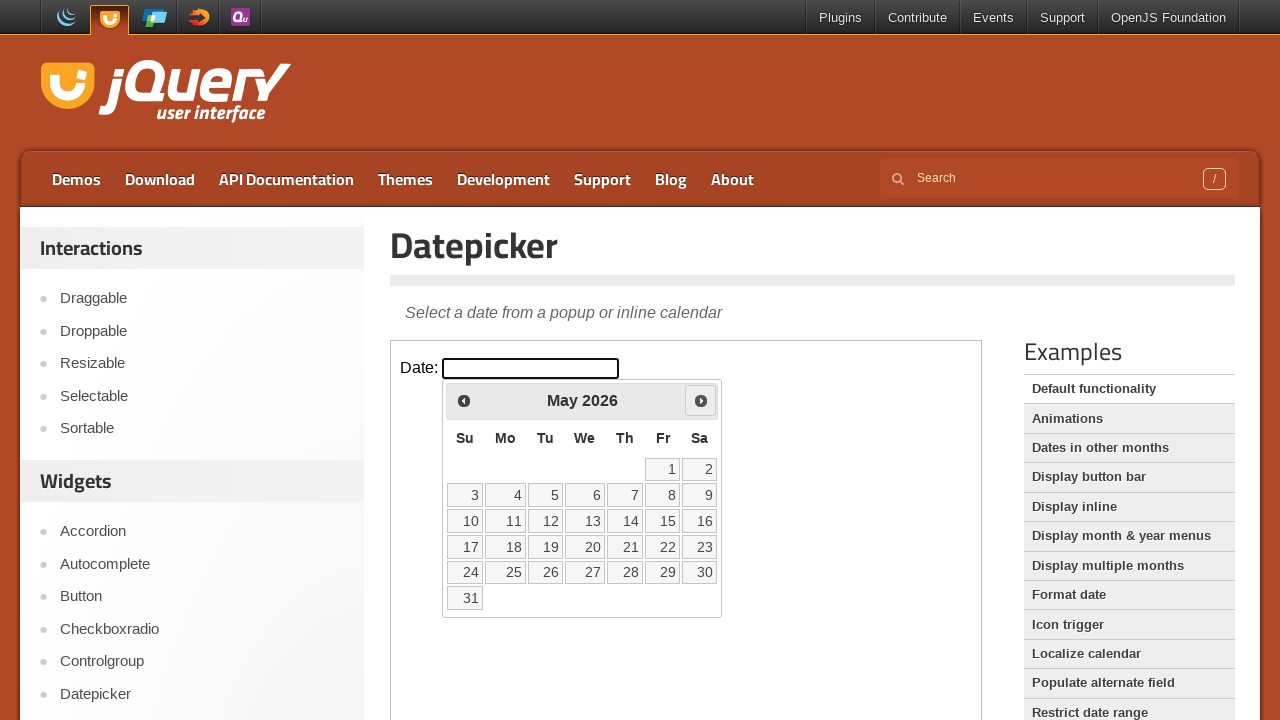

Selected date 24 from the calendar in May 2026 at (465, 572) on iframe >> nth=0 >> internal:control=enter-frame >> table.ui-datepicker-calendar 
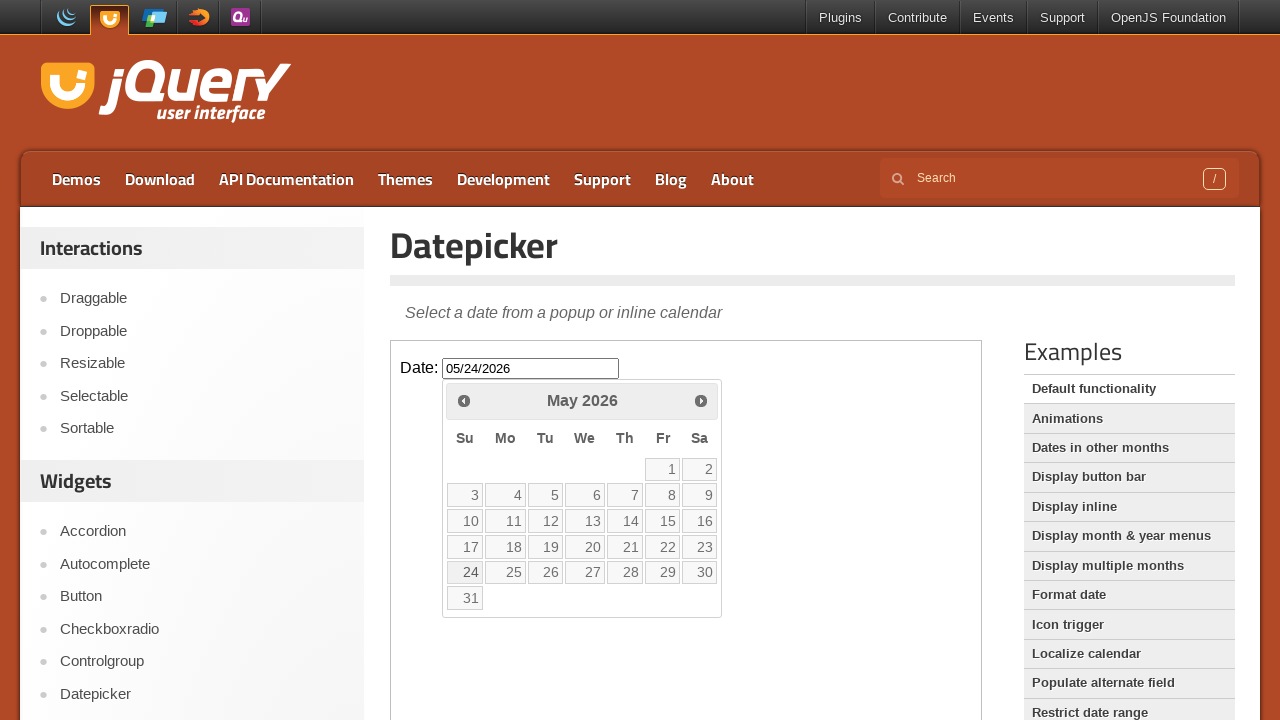

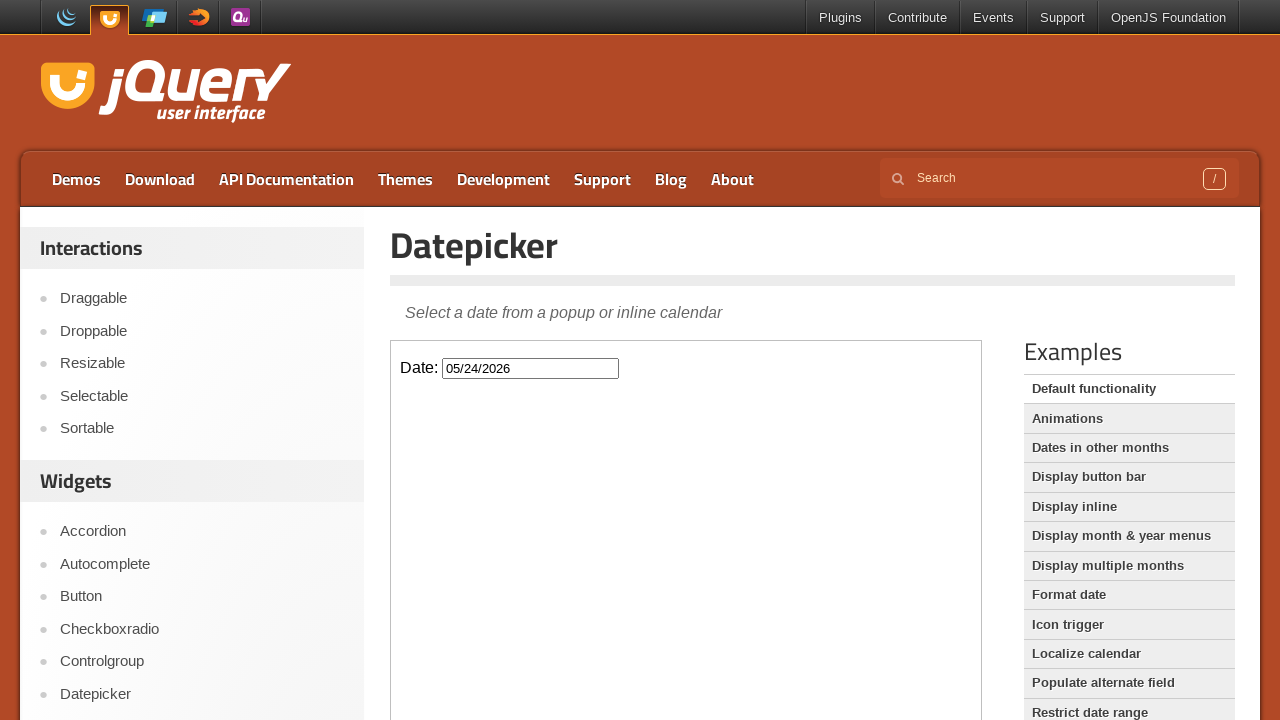